Tests double-click and right-click mouse actions on the DemoQA buttons page by performing these actions on designated button elements.

Starting URL: https://demoqa.com/buttons

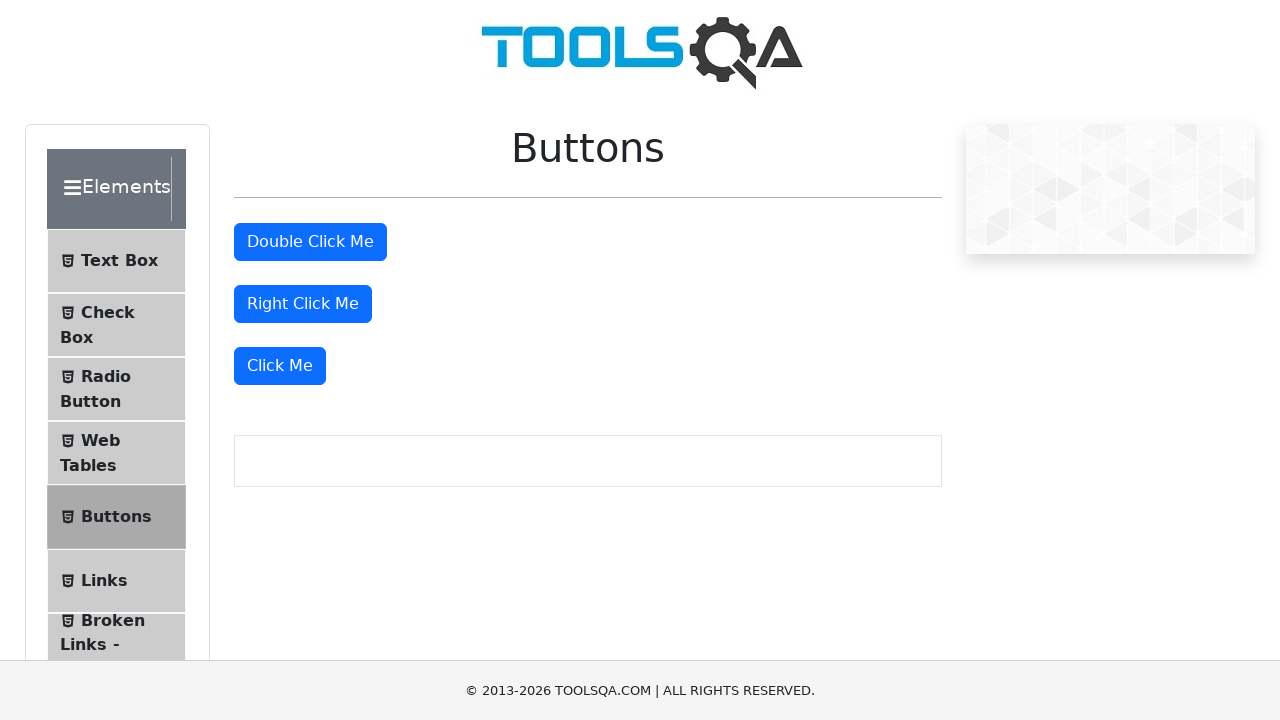

Scrolled down 200px to view buttons
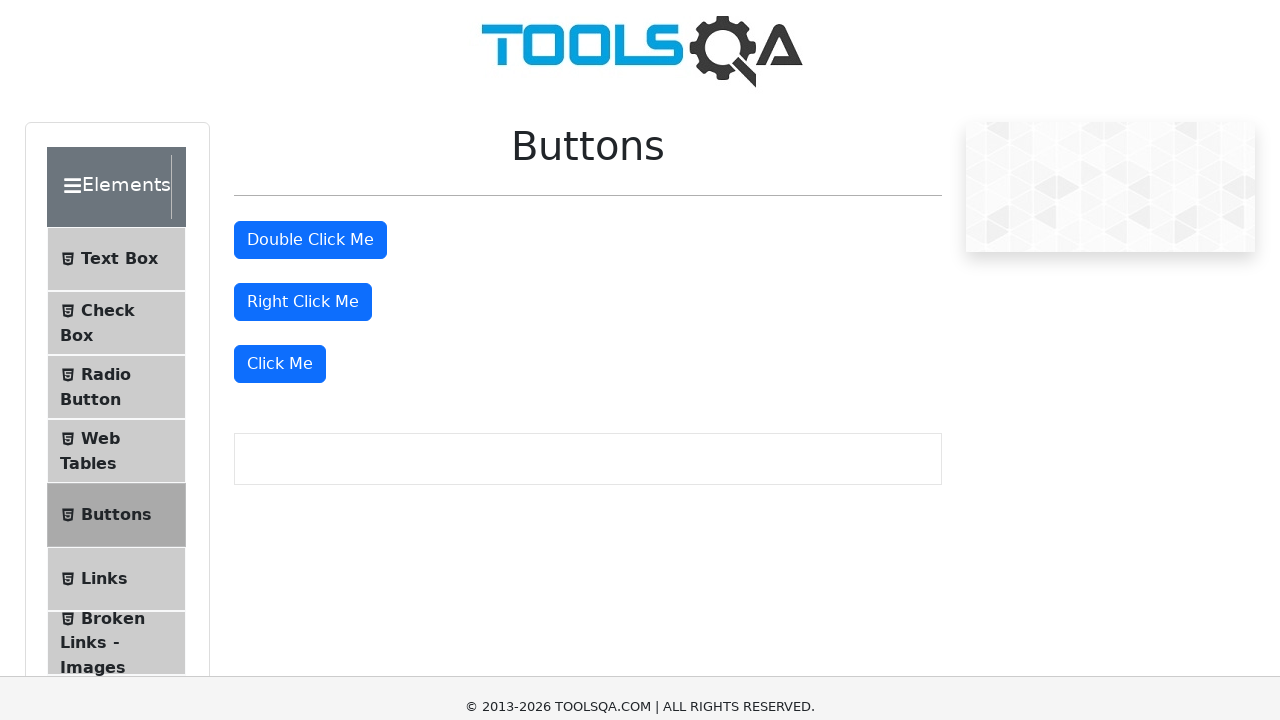

Double-click button element is now visible
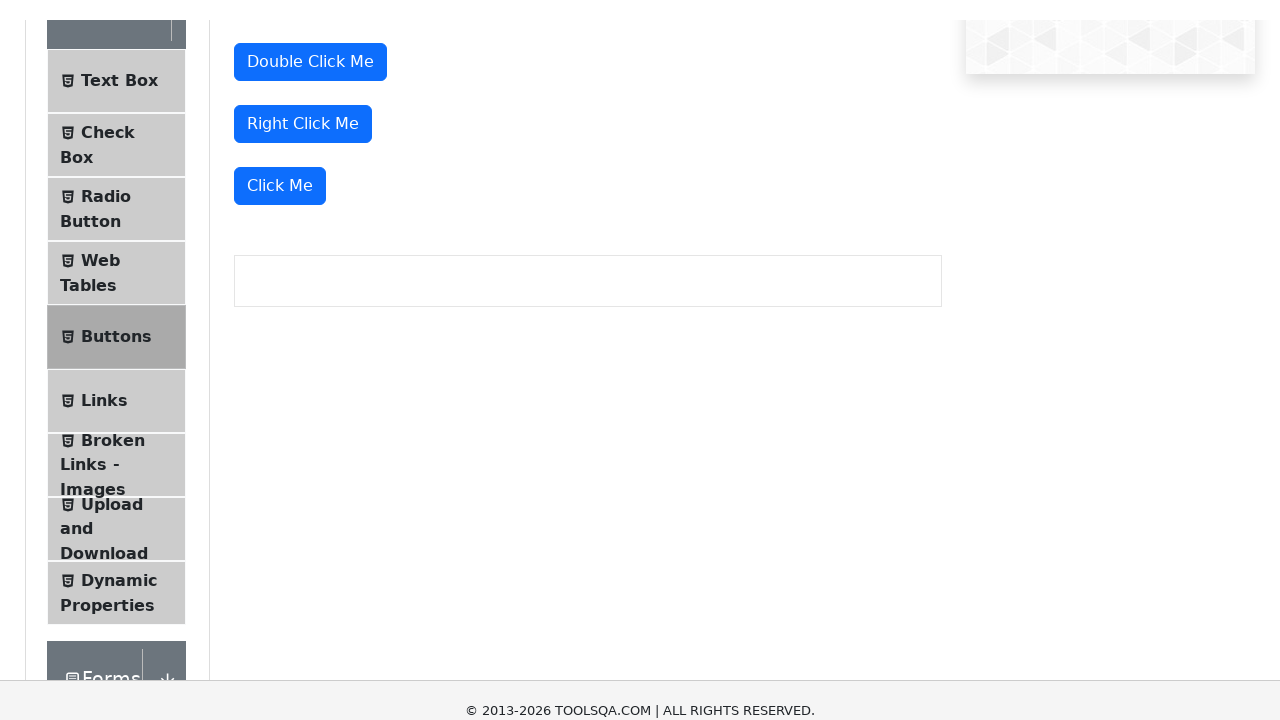

Double-clicked the double-click button at (310, 42) on #doubleClickBtn
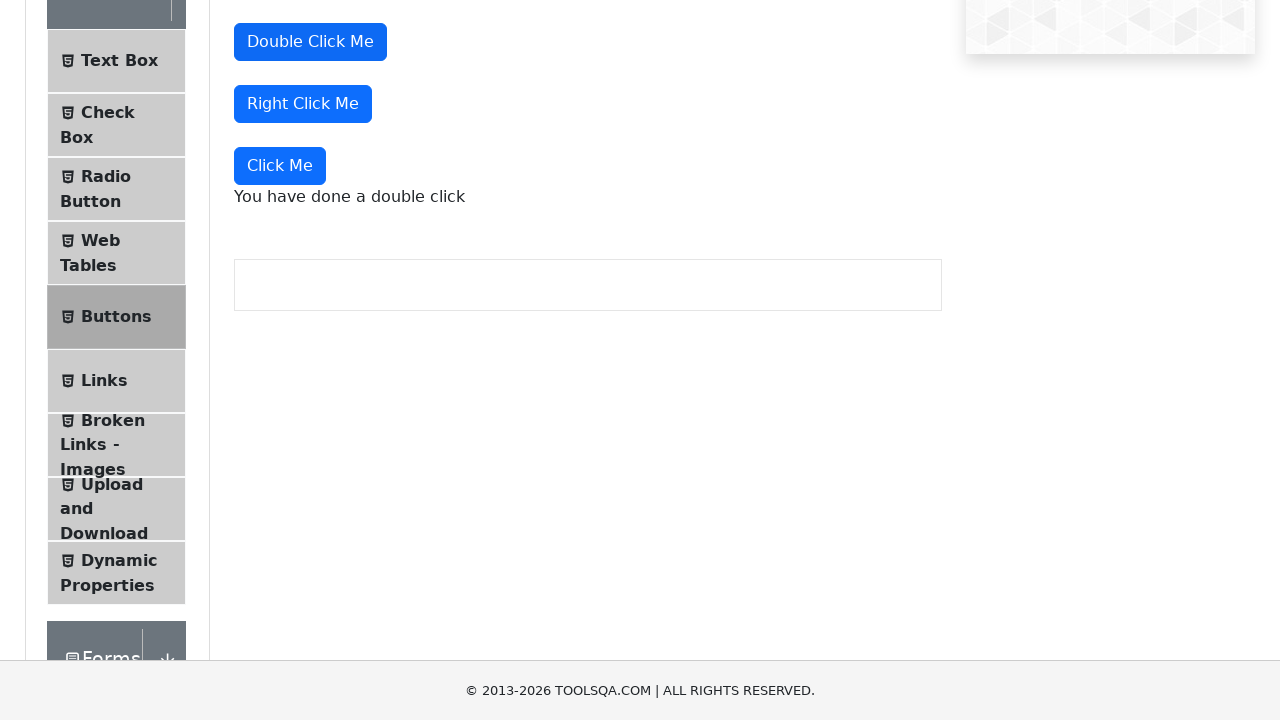

Right-clicked the right-click button at (303, 104) on #rightClickBtn
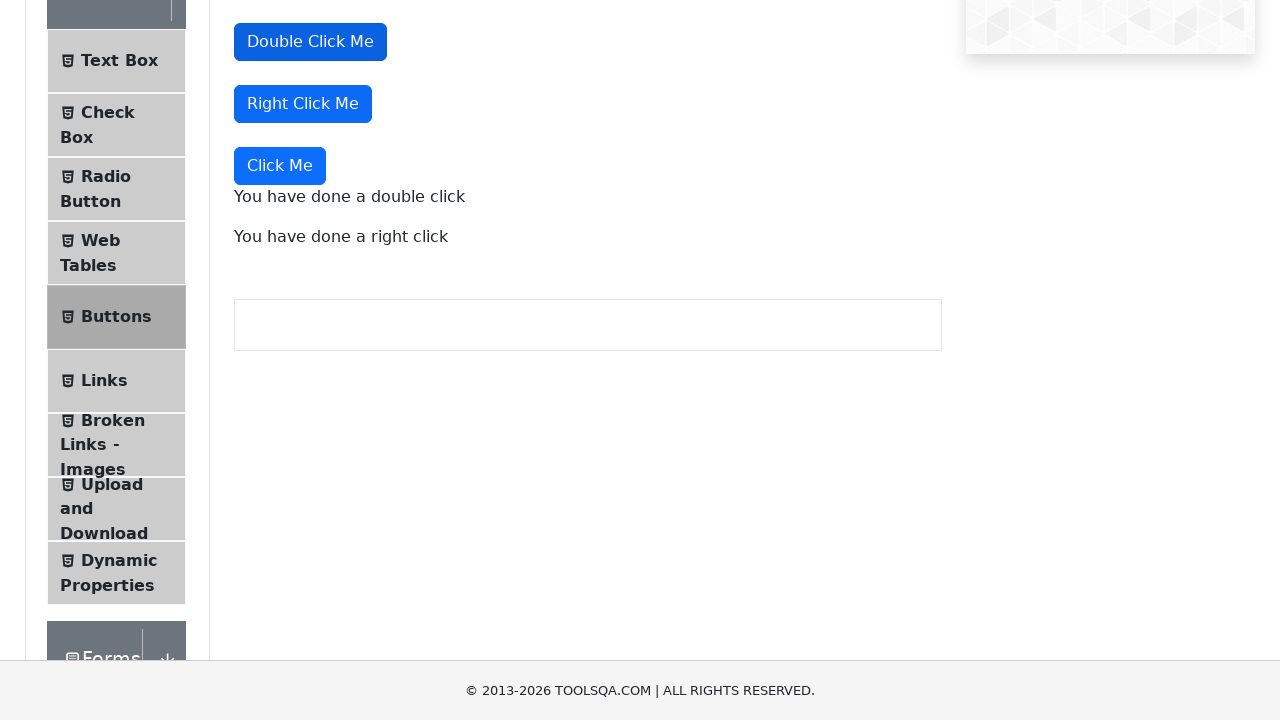

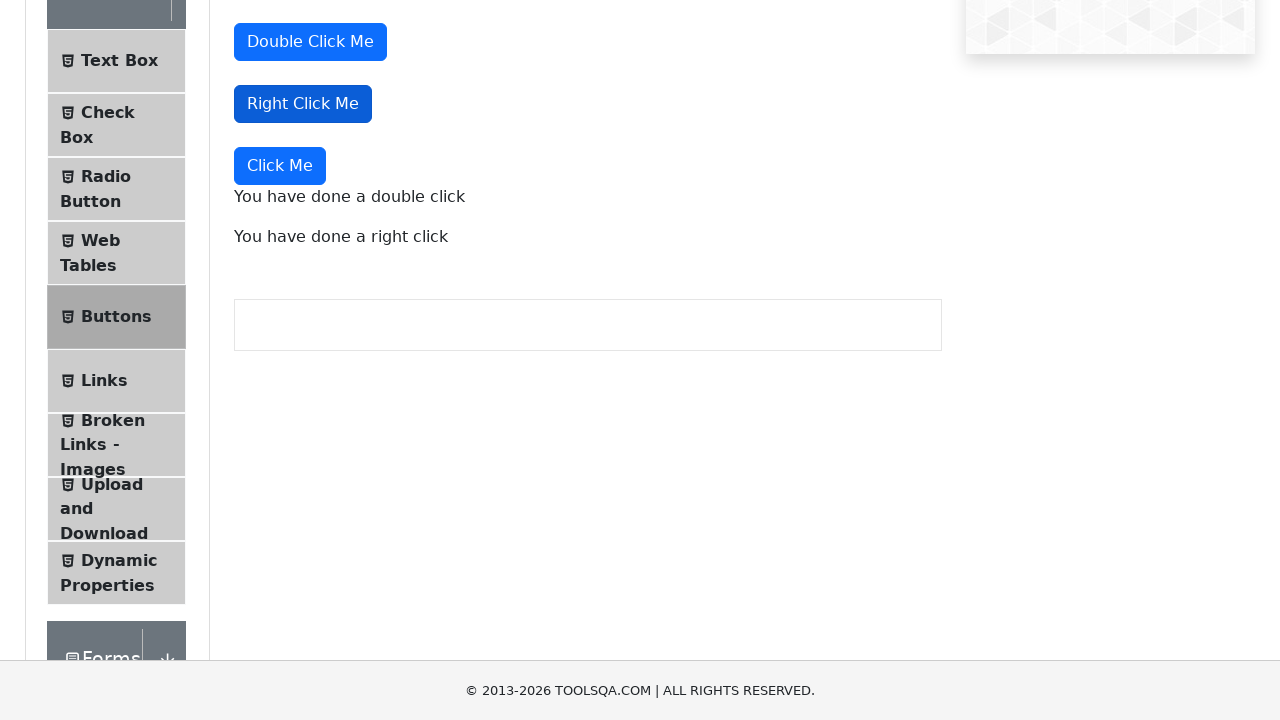